Tests clicking a button using Selenium Actions API to perform mouse movements and clicks

Starting URL: https://demoqa.com/buttons

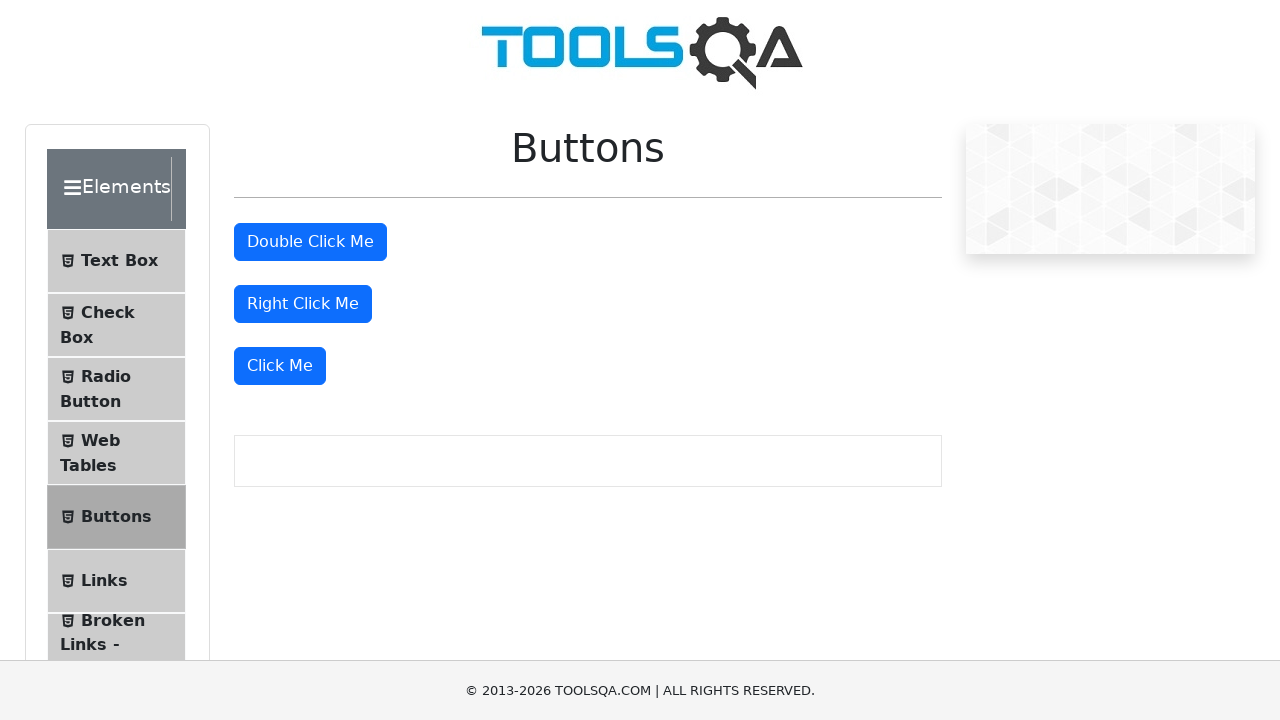

Navigated to DemoQA buttons page
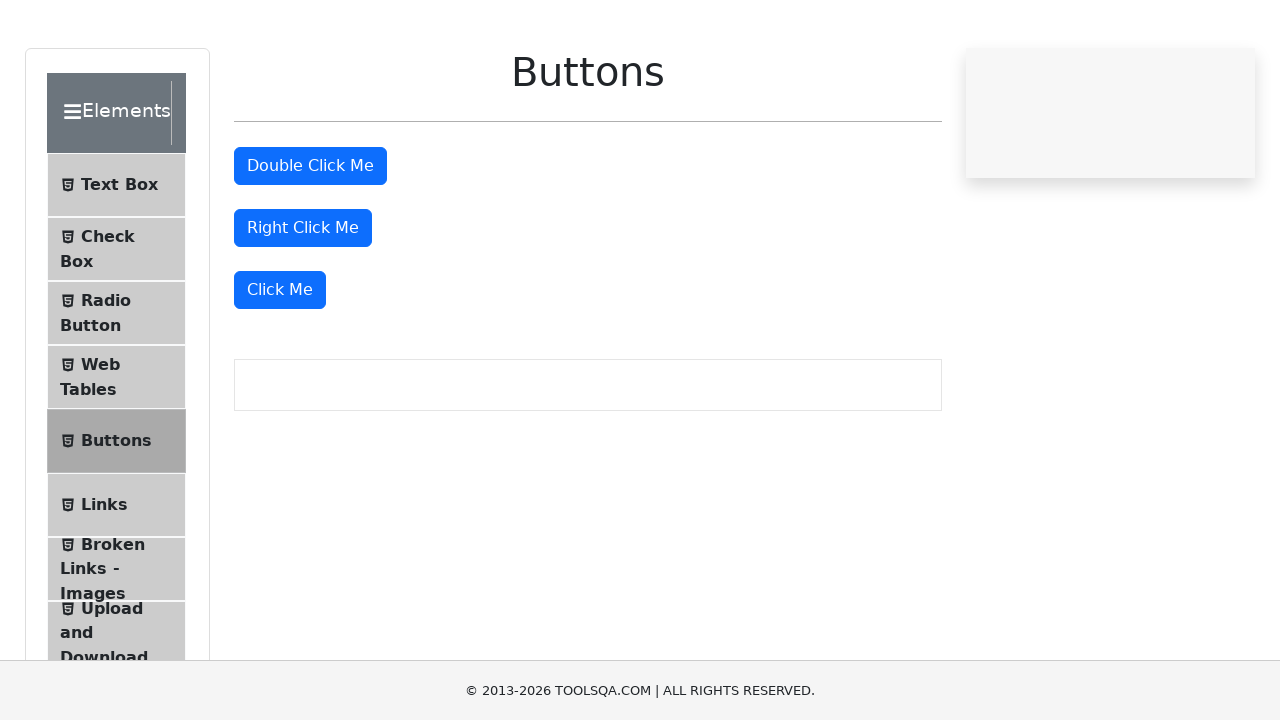

Clicked the 'Click Me' button at (280, 366) on xpath=//button[text()='Click Me']
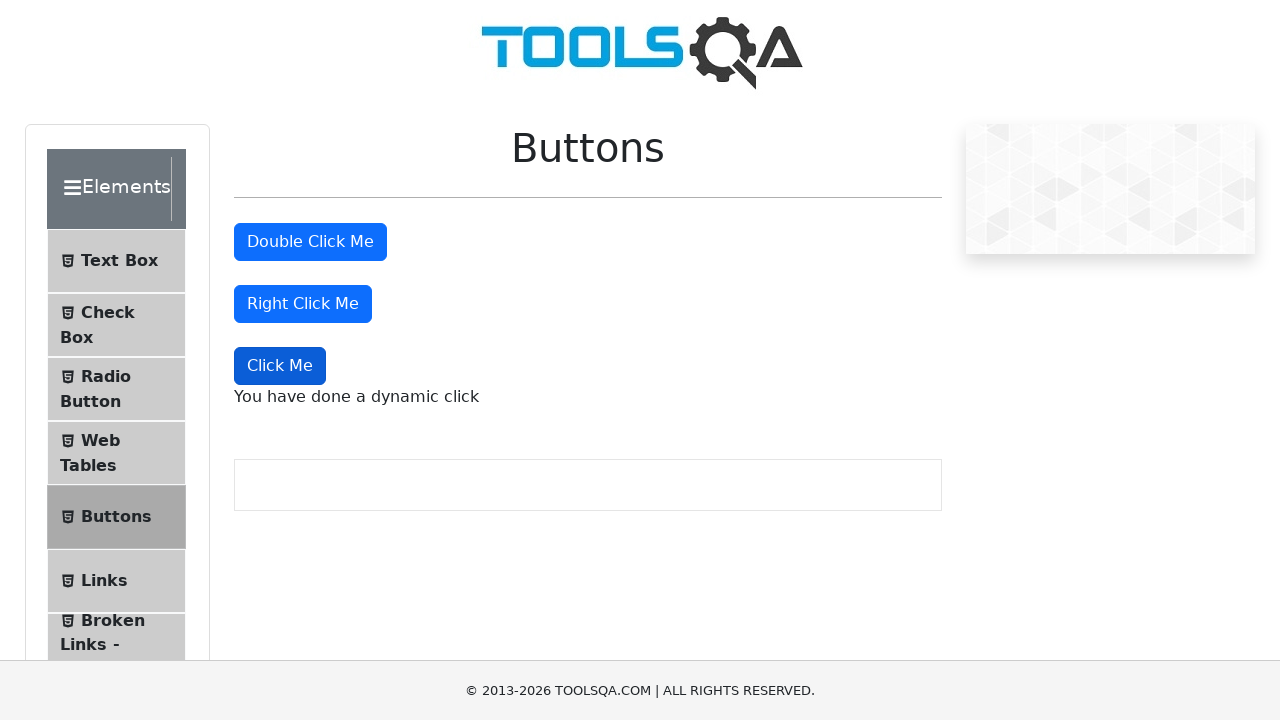

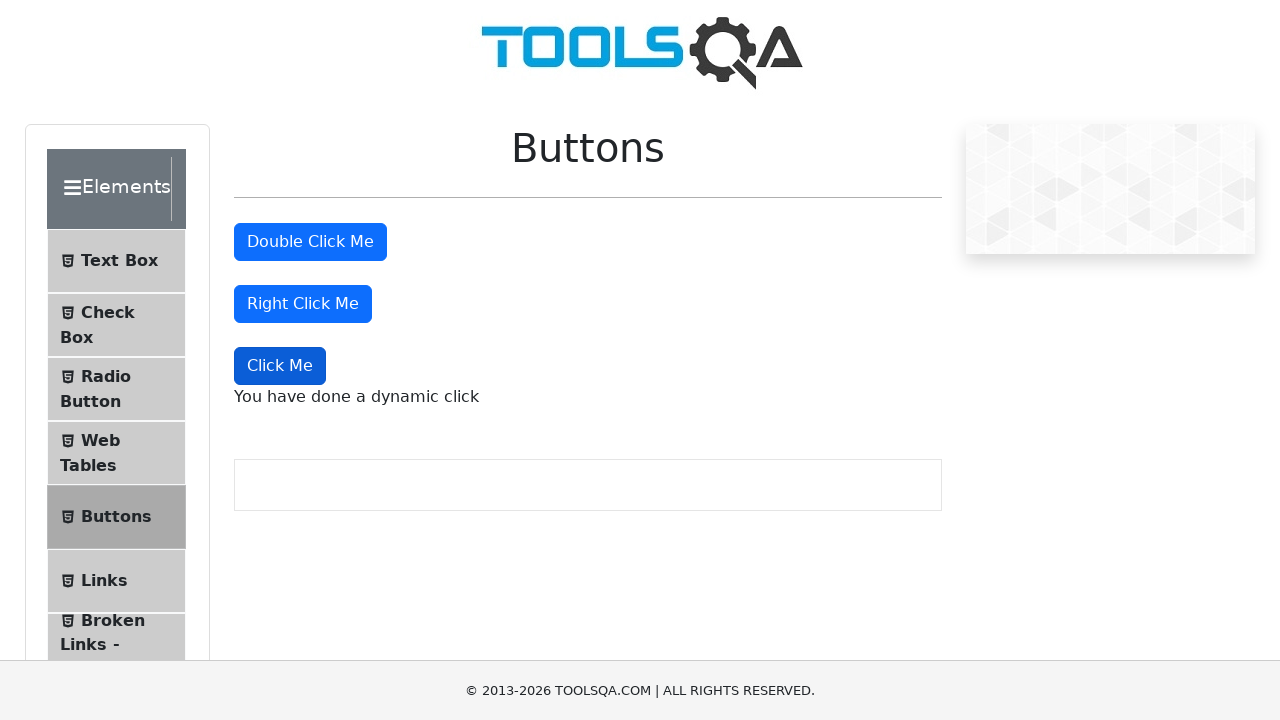